Tests dynamic controls functionality by clicking an enable button, waiting for the input to become enabled, typing text and clearing it, then navigates to the drag and drop page to verify column elements are present.

Starting URL: http://the-internet.herokuapp.com/dynamic_controls

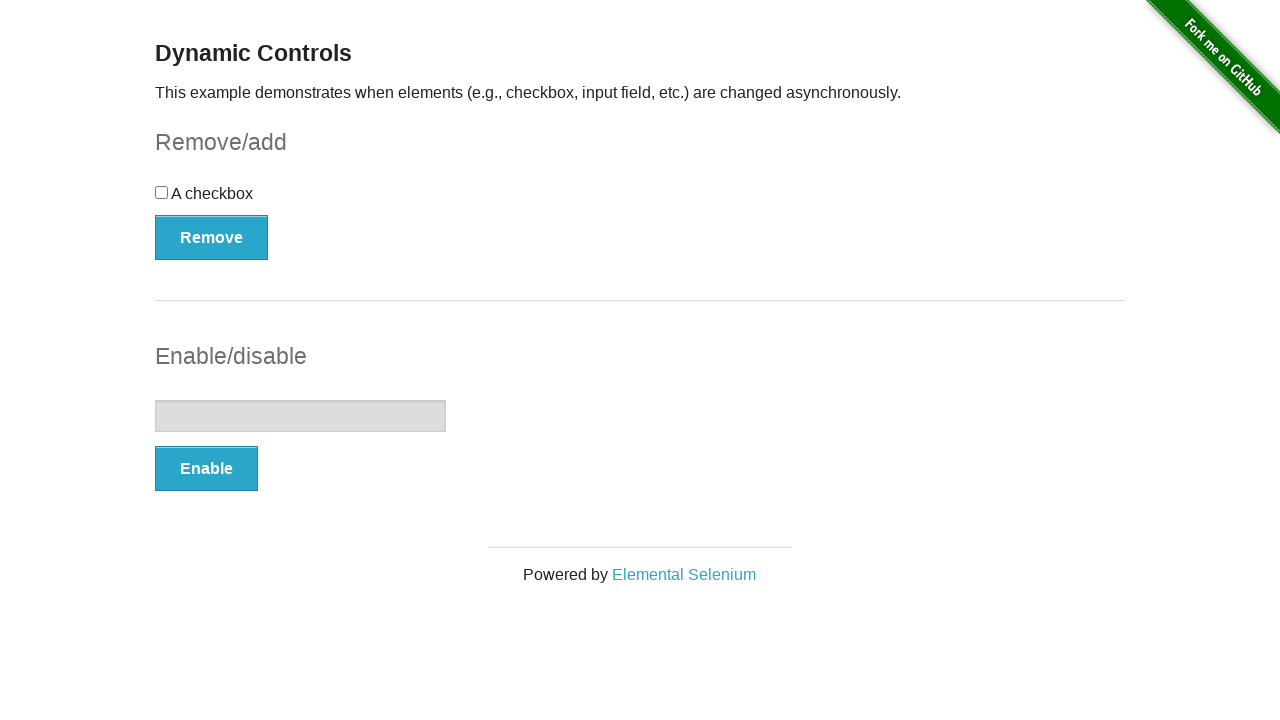

Clicked the Enable button to activate the input field at (206, 469) on xpath=//form[@id='input-example']/button
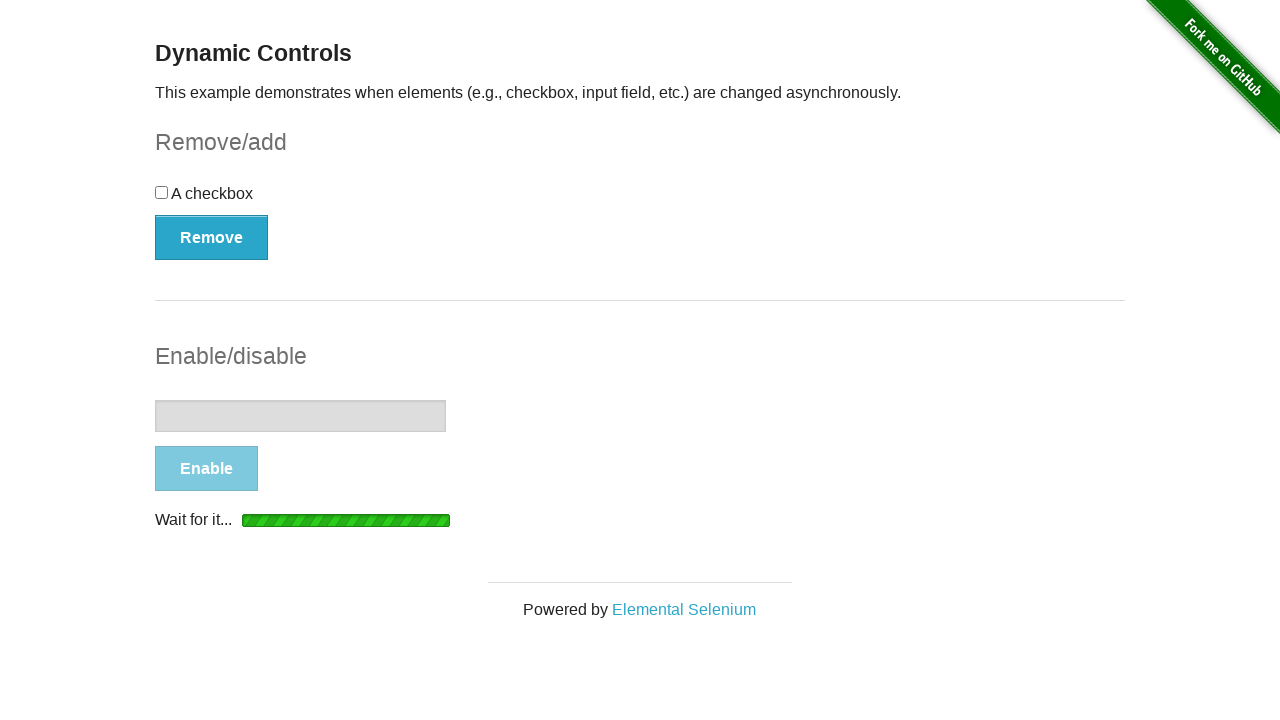

Waited for the enabled message to appear
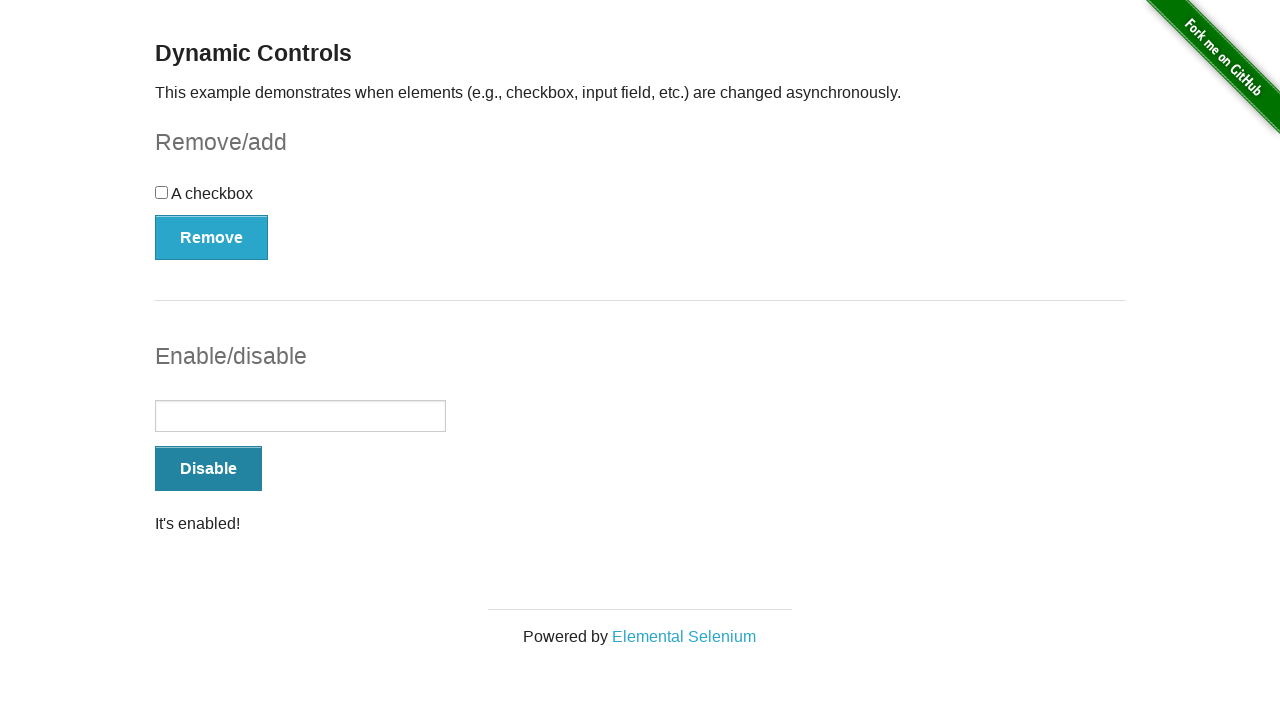

Located the input field element
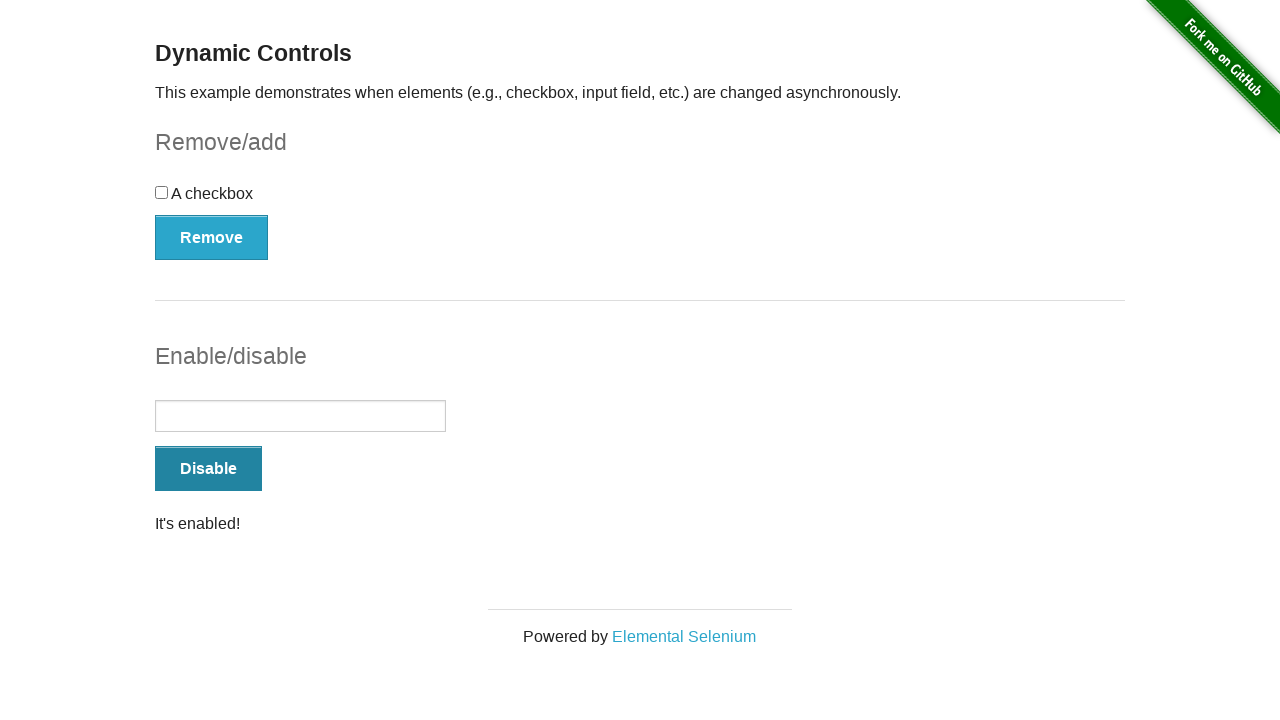

Typed 'Bootcamp' into the input field on xpath=//form[@id='input-example']/input
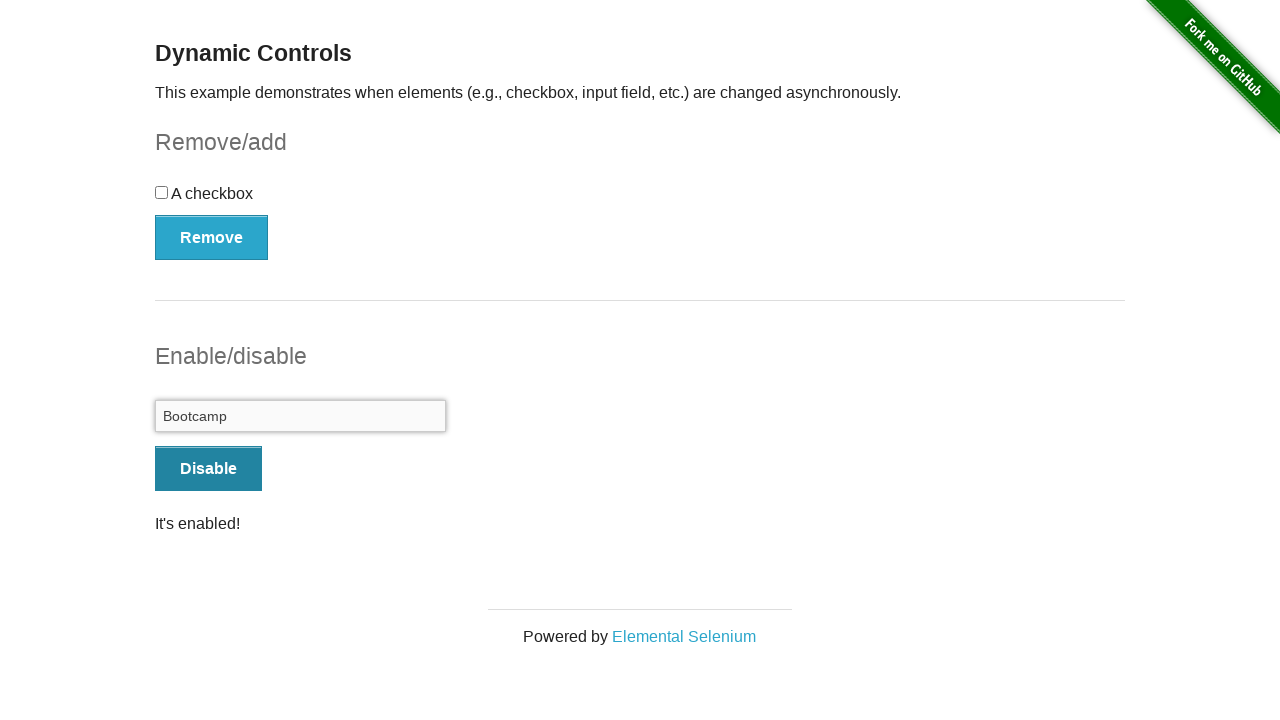

Cleared the input field on xpath=//form[@id='input-example']/input
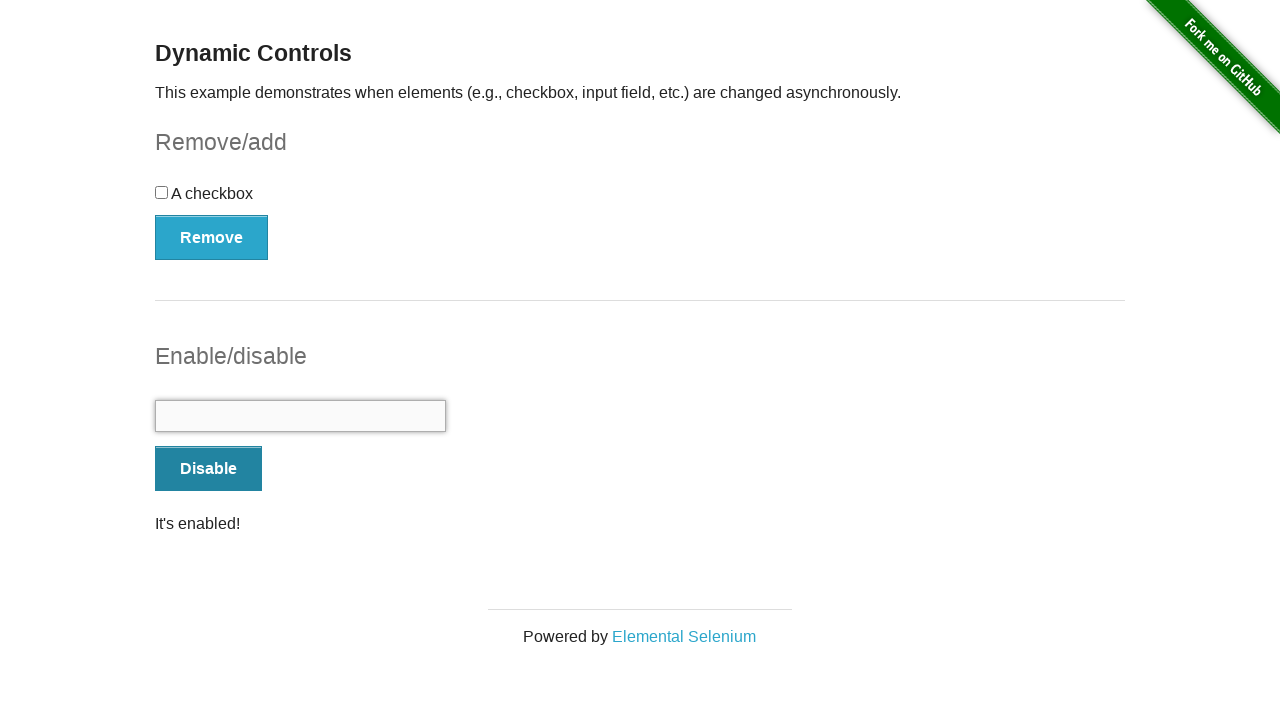

Navigated to the drag and drop page
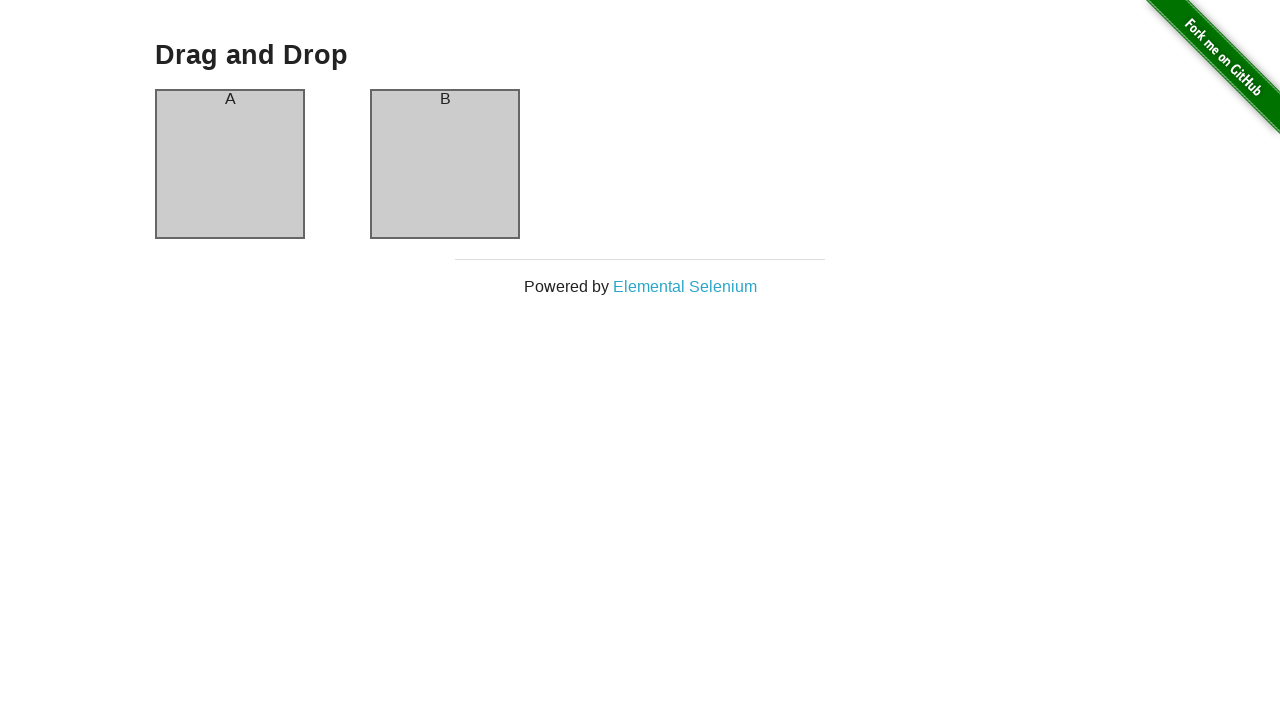

Waited for column A to be visible
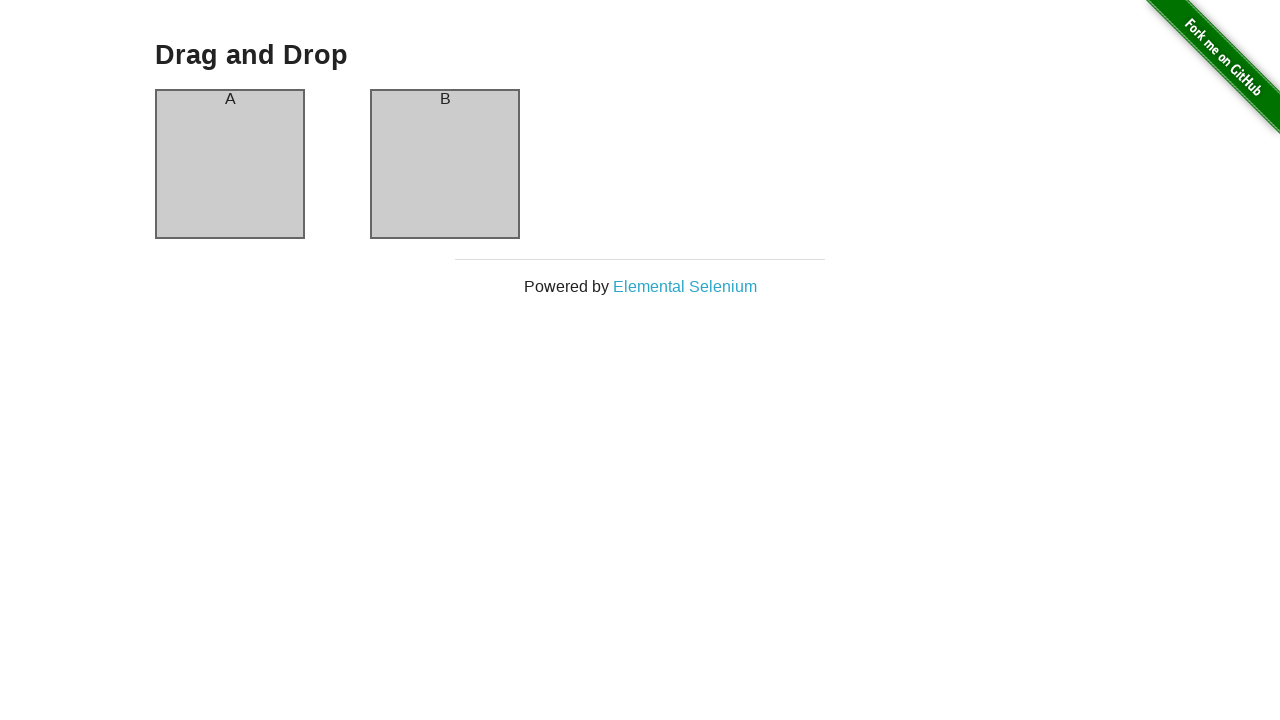

Waited for column B to be visible
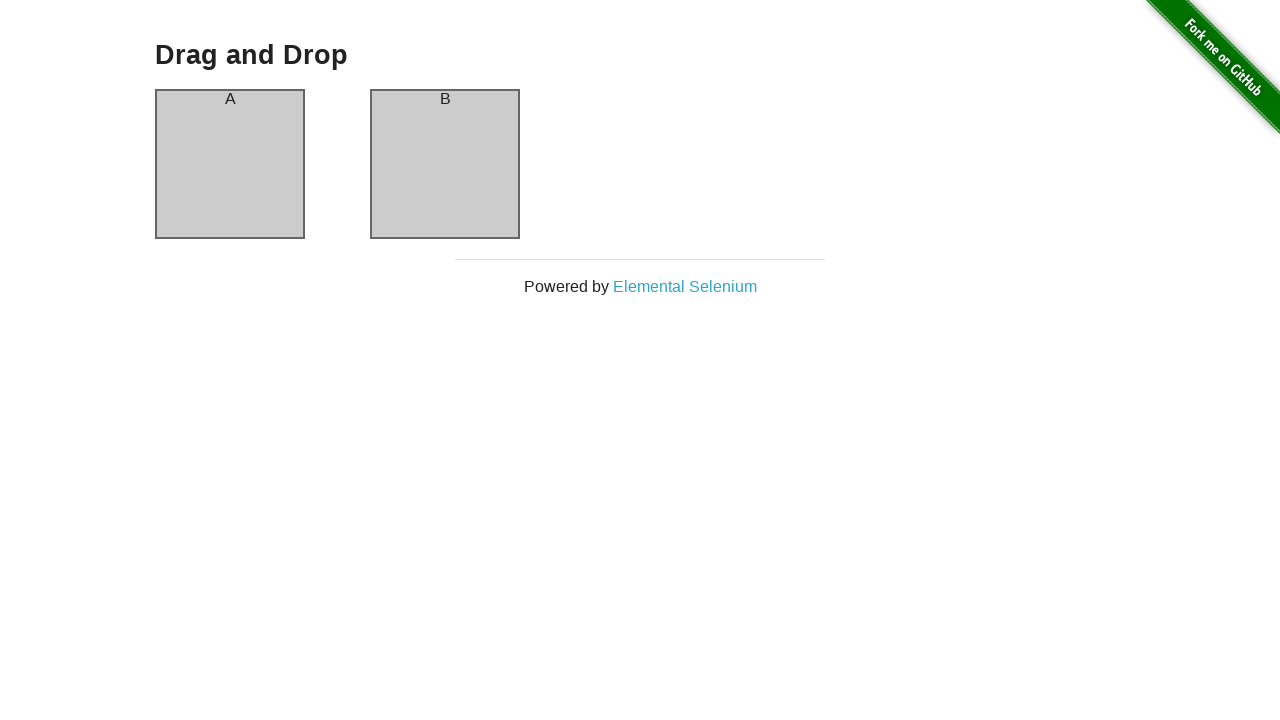

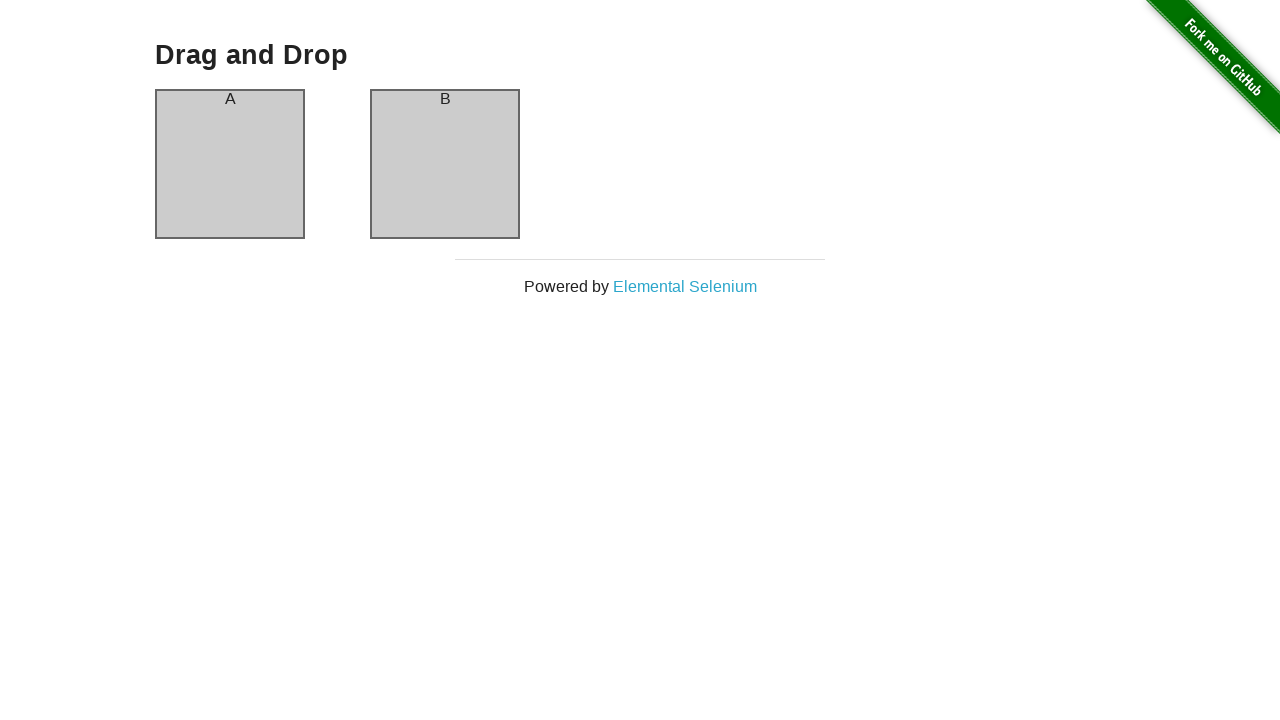